Navigates to the Python.org homepage and verifies the page title is correct

Starting URL: https://www.python.org

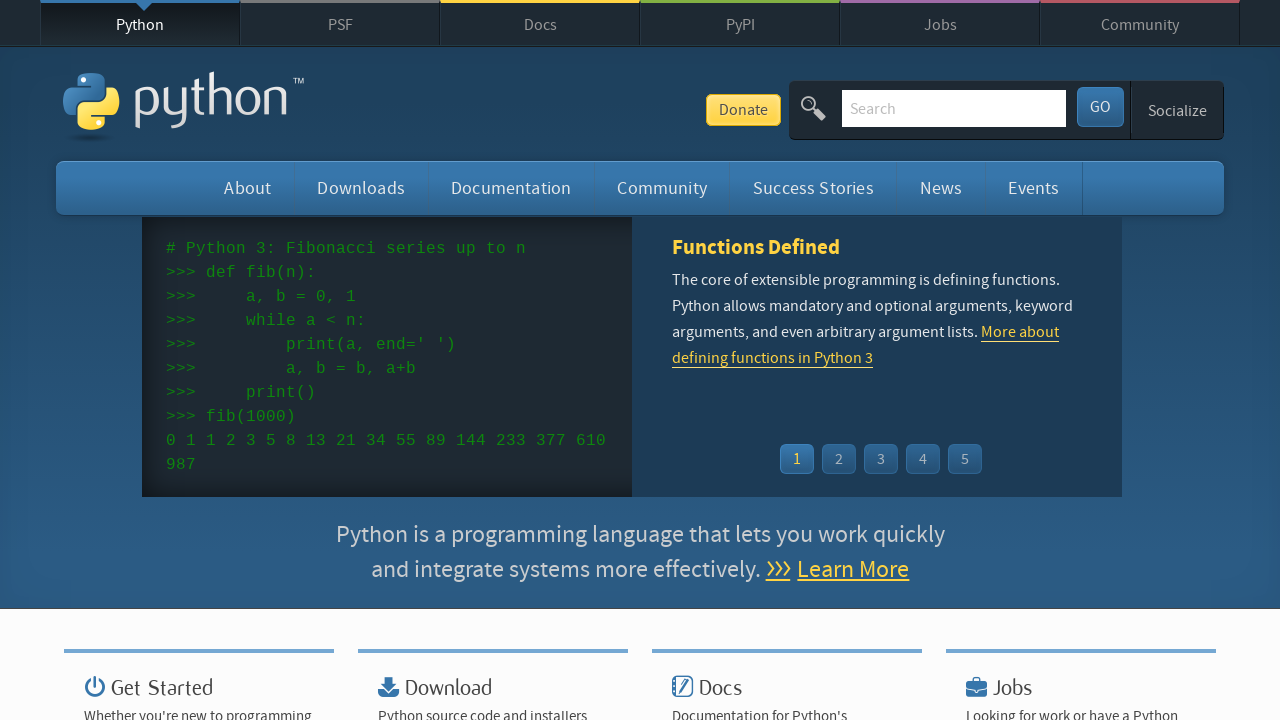

Navigated to https://www.python.org
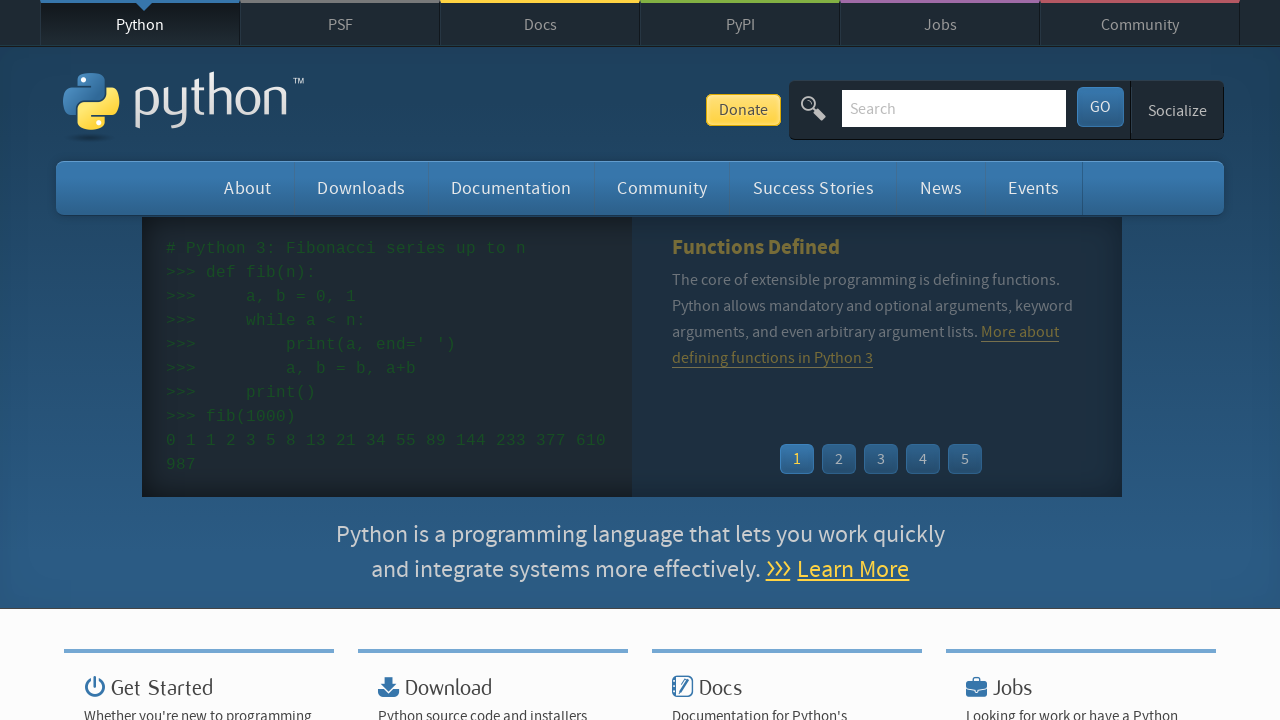

Verified page title is 'Welcome to Python.org'
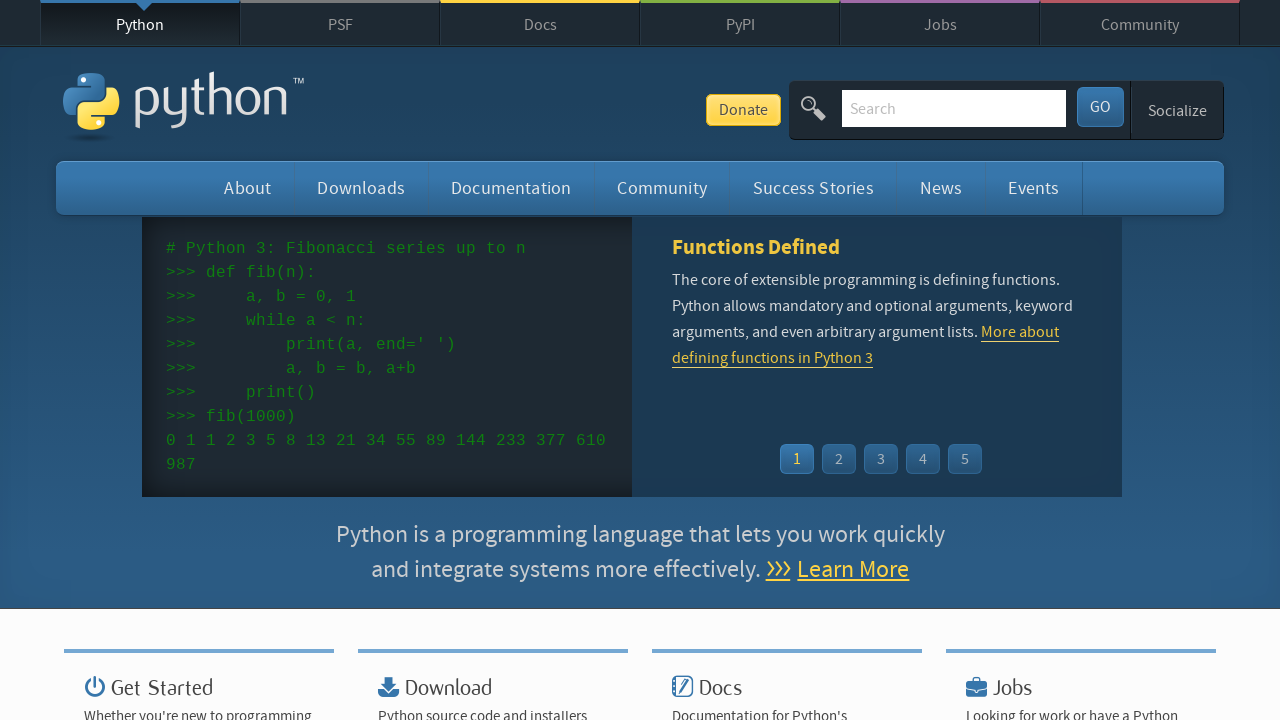

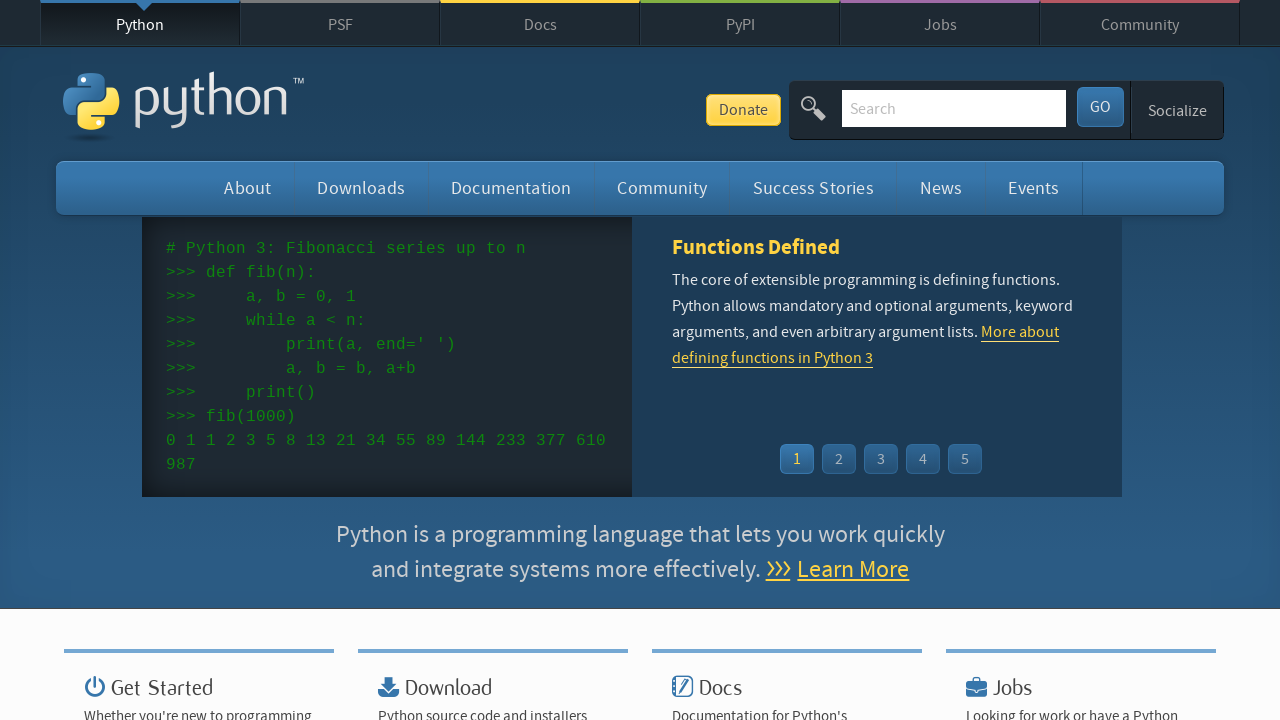